Tests element display functionality by checking if form elements are displayed and filling them with test data

Starting URL: https://automationfc.github.io/basic-form/index.html

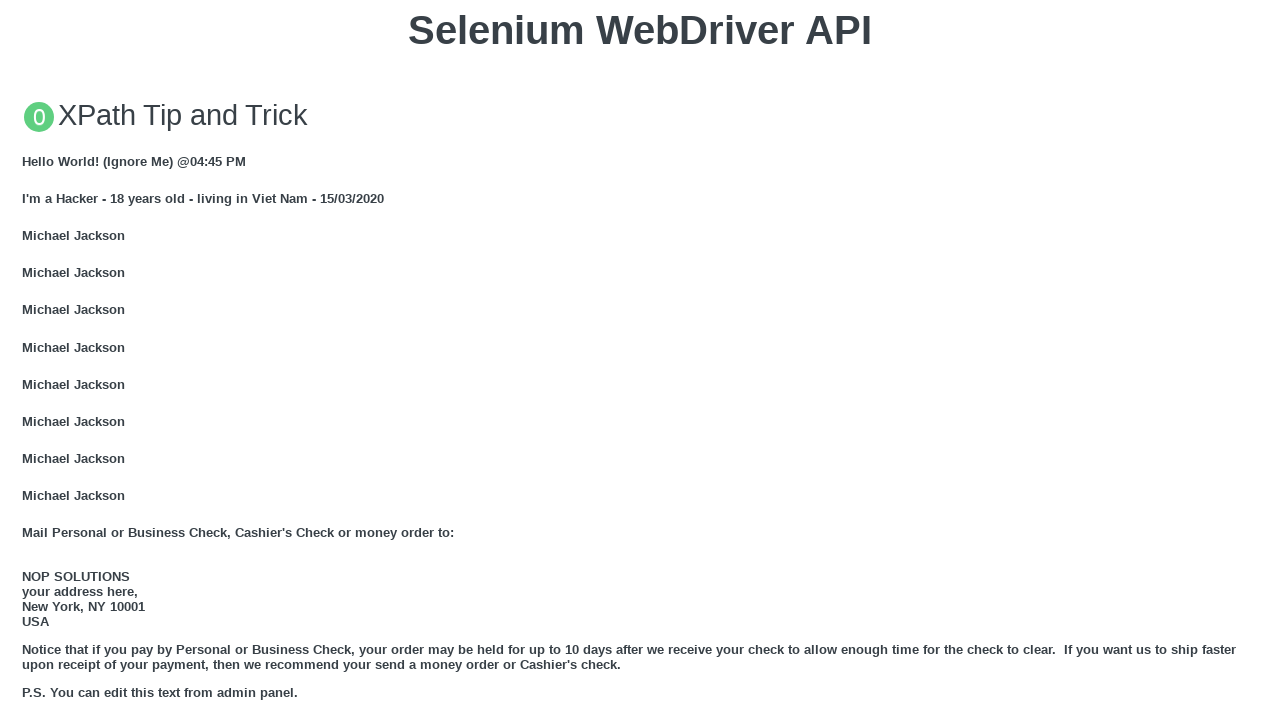

Filled email textbox with 'pika@gmail.com' on //input[@id='mail']
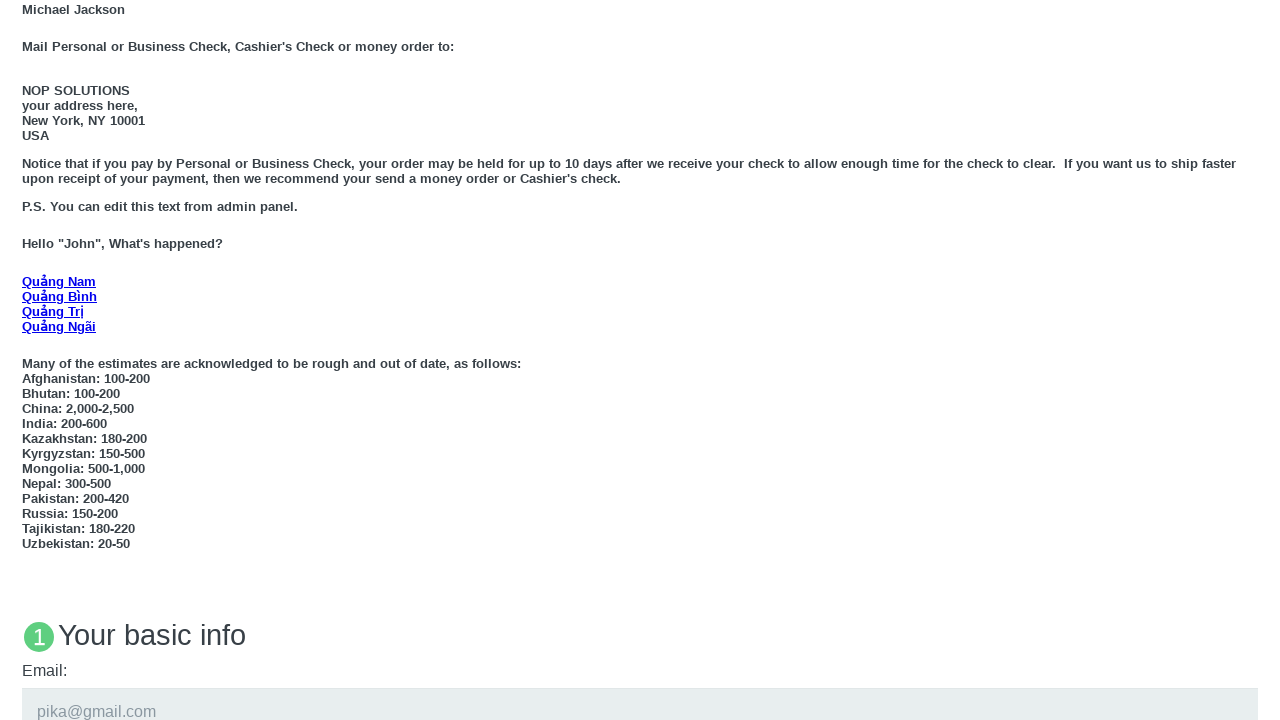

Clicked 'Under 18' radio button at (28, 360) on #under_18
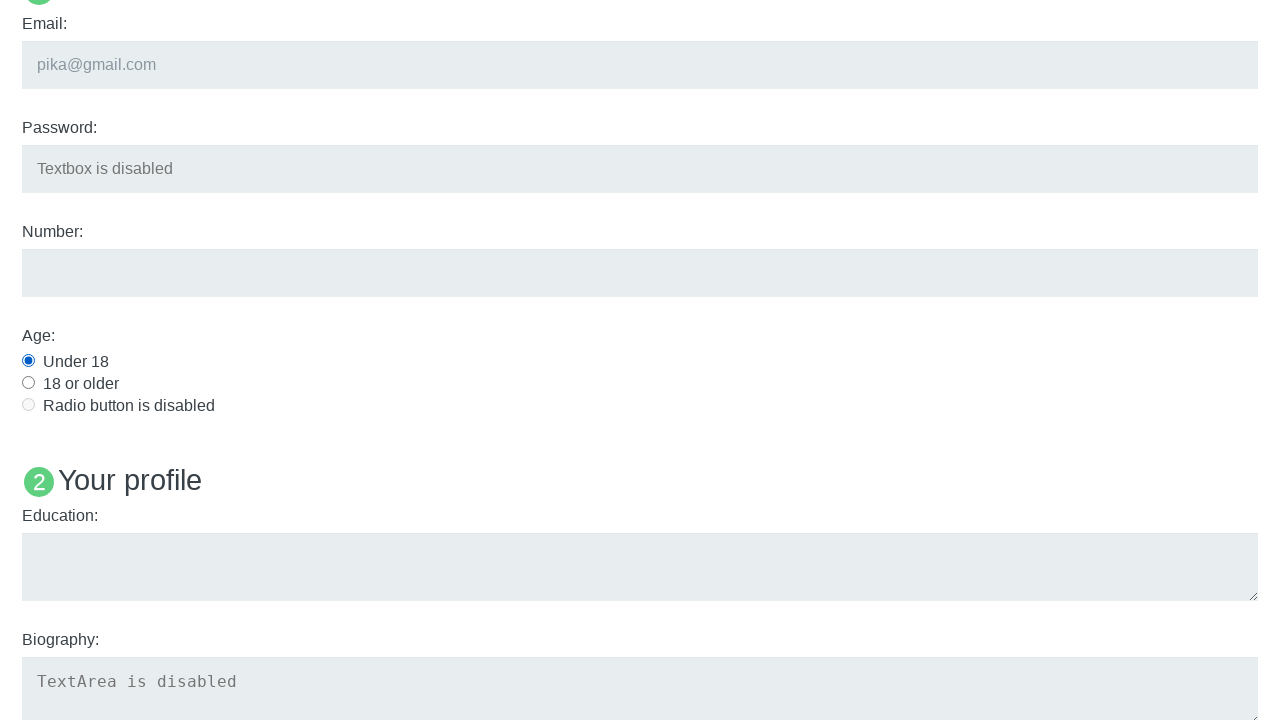

Filled education textarea with 'HCM' on //textarea[@id='edu']
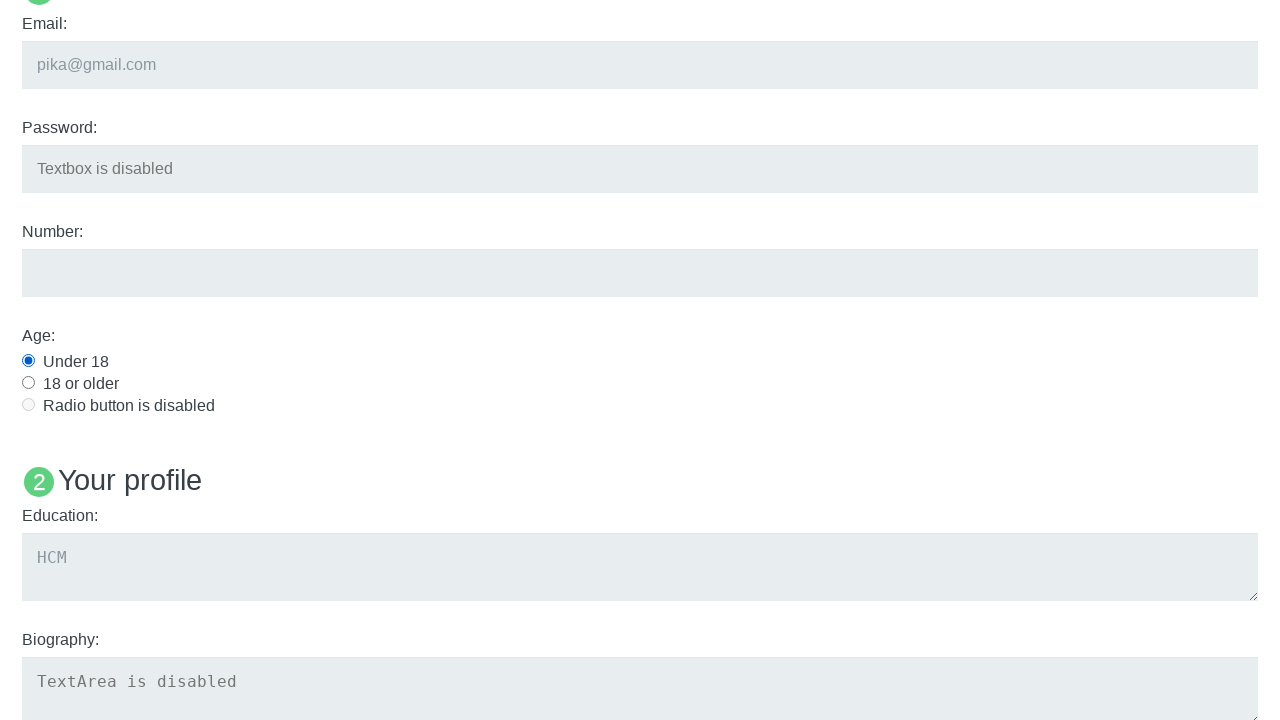

Verified that 'Name: User5' text is not visible
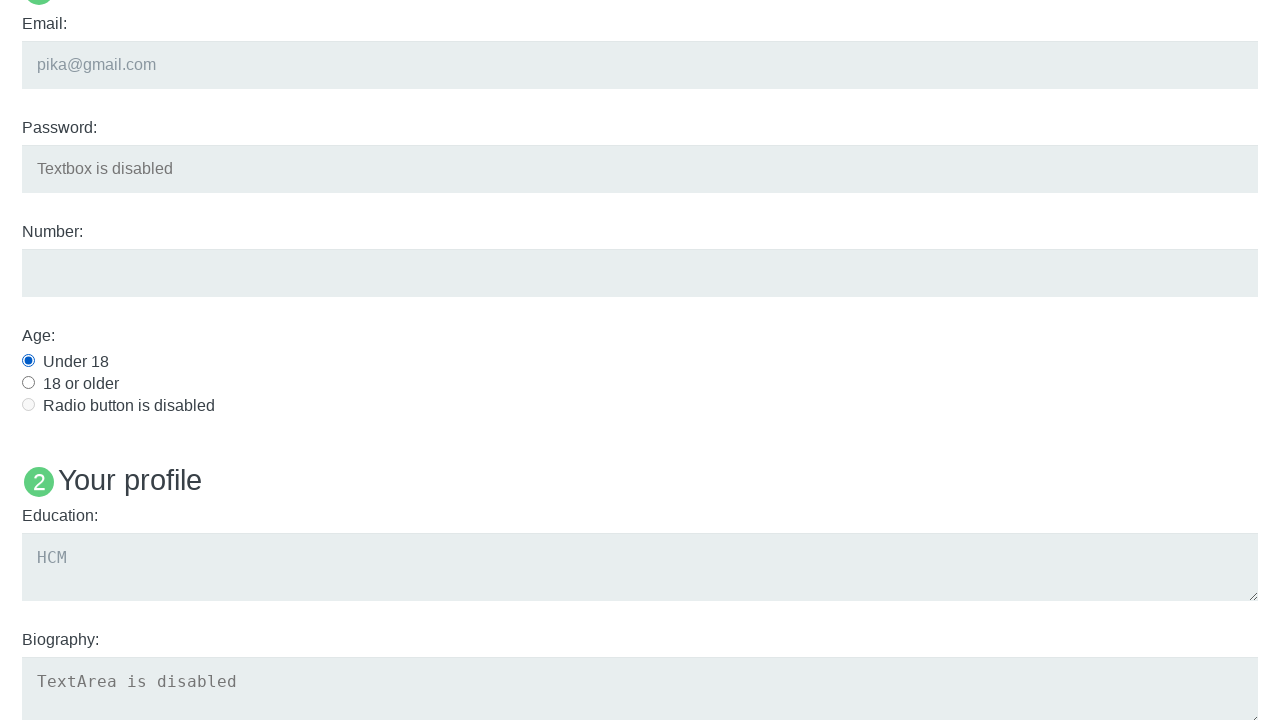

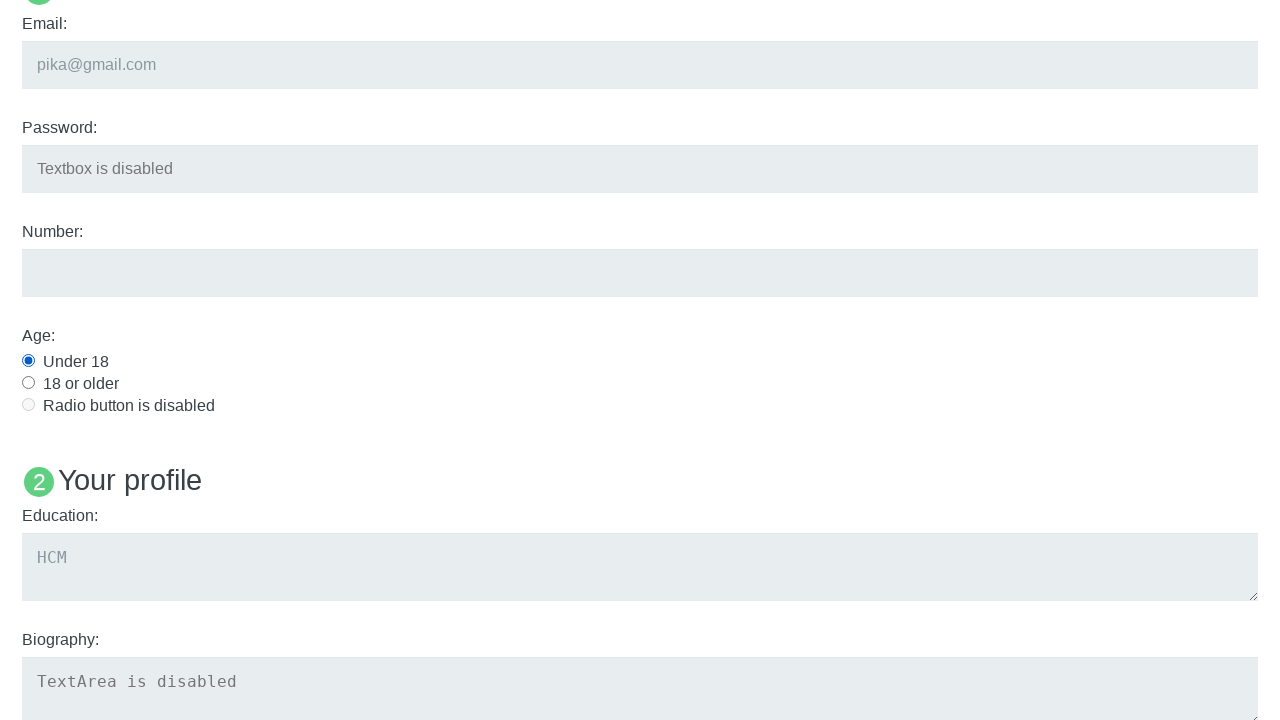